Tests link navigation by clicking on the "Sign In" link using partial link text matching on a CRM automation playground page

Starting URL: https://automationplayground.com/crm/

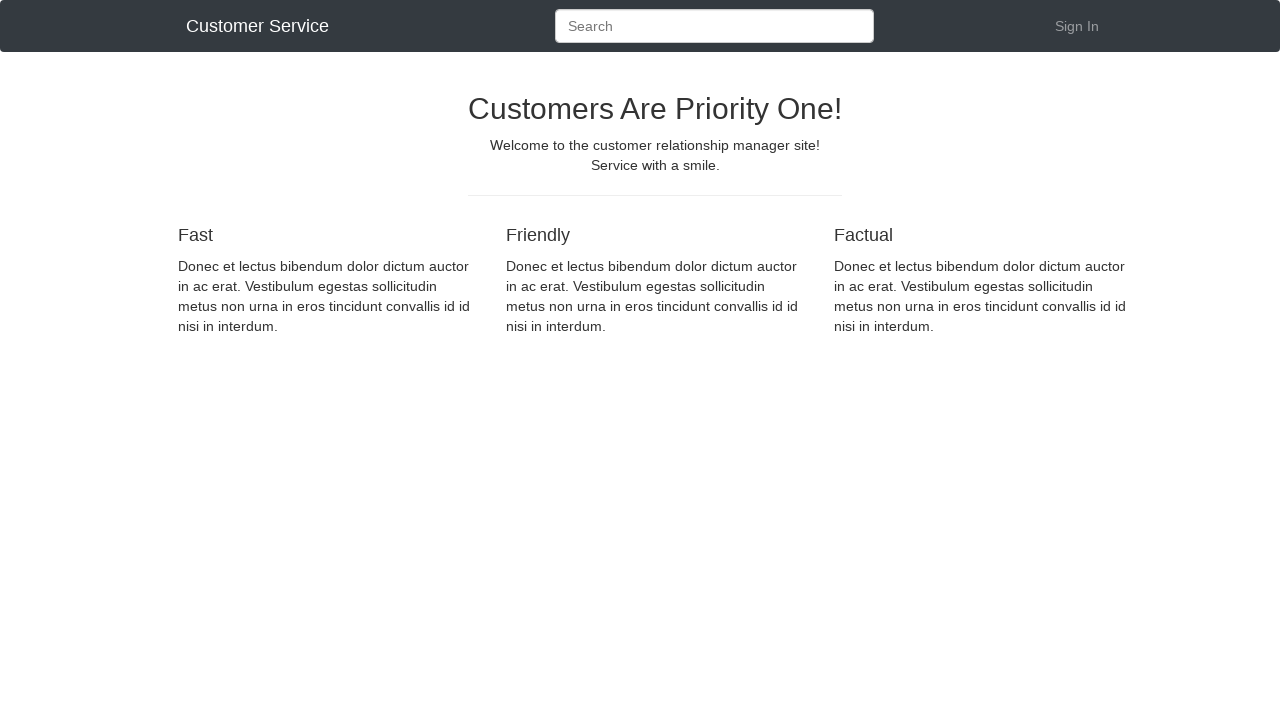

Navigated to CRM automation playground page
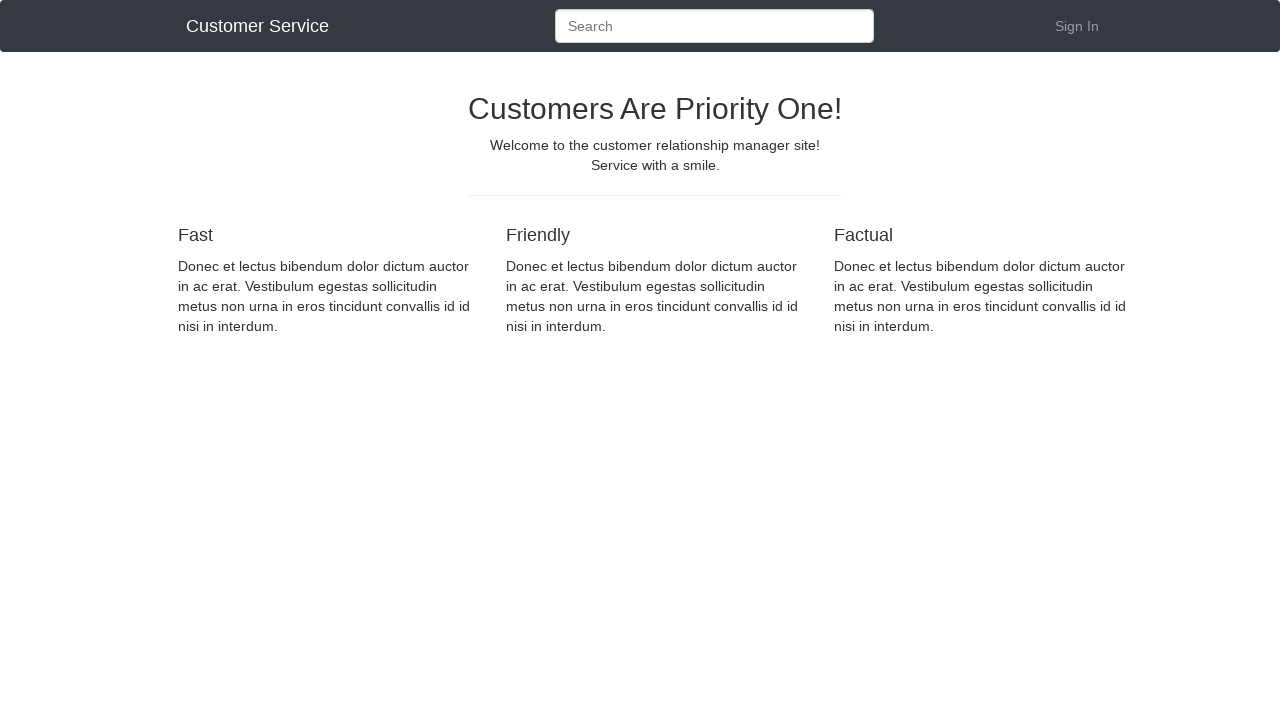

Clicked Sign In link using partial text matching at (1077, 26) on a:has-text('Sign In')
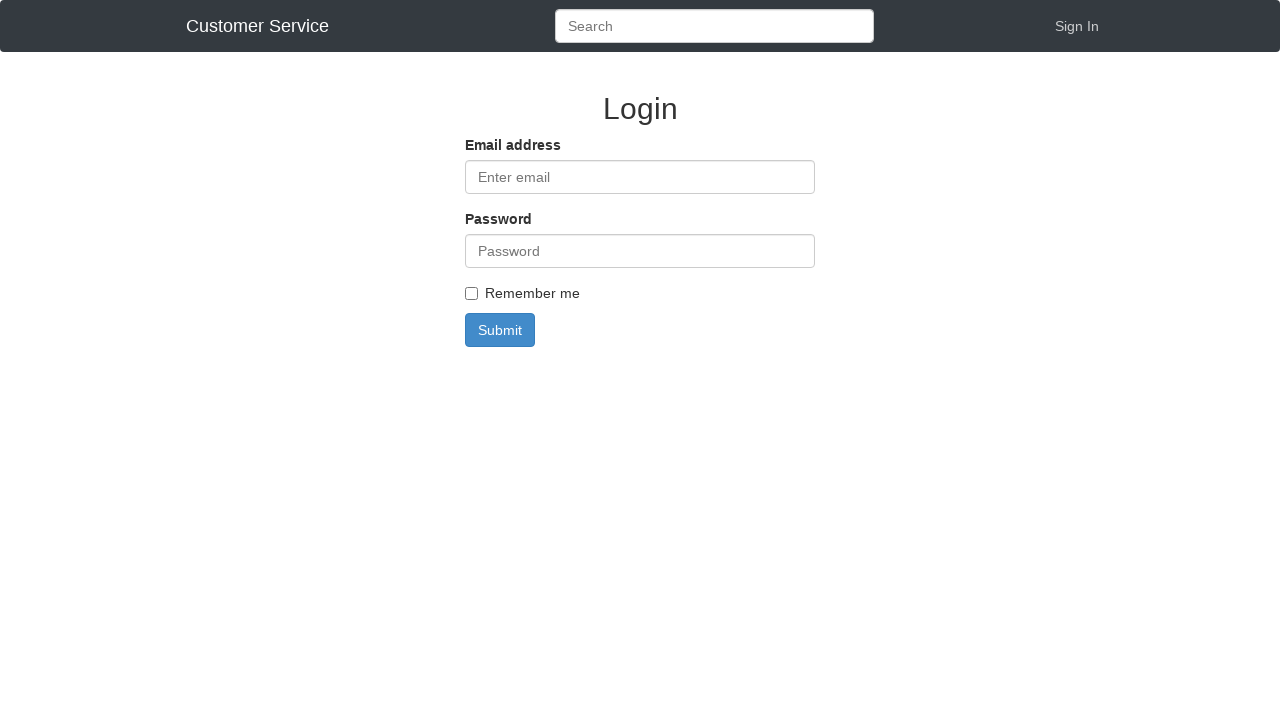

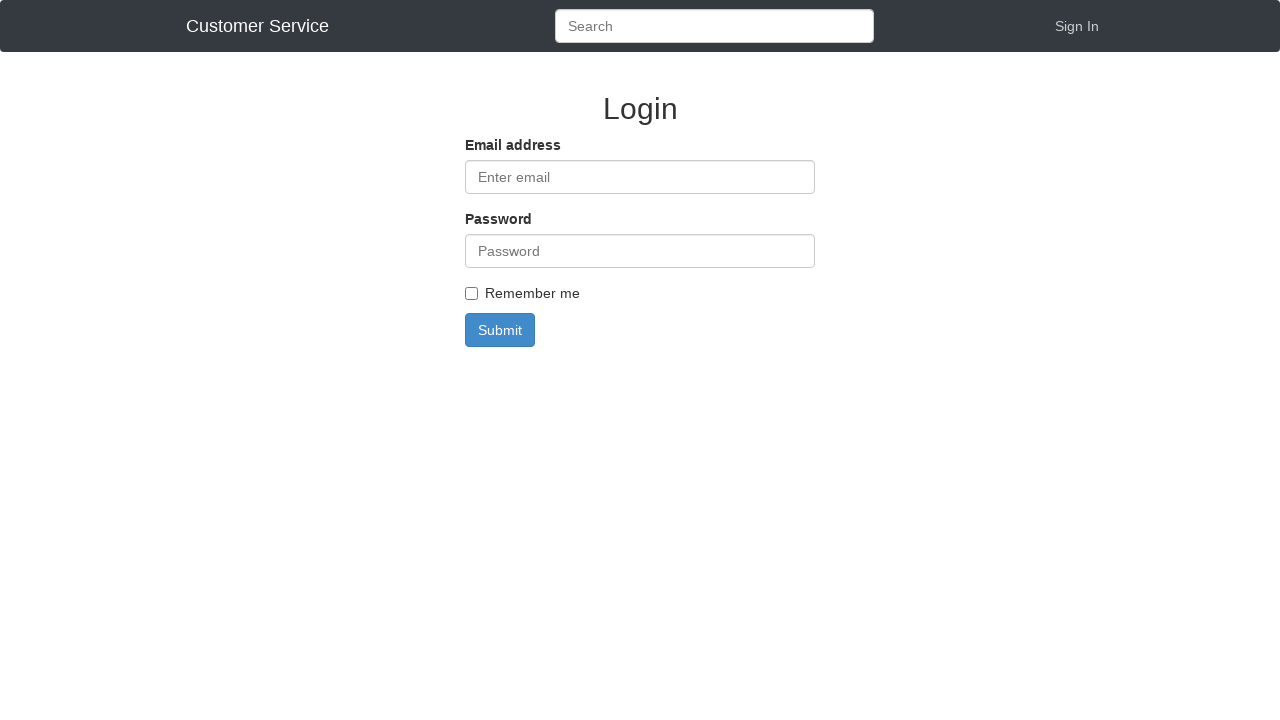